Tests drag-and-drop functionality on the jQuery UI draggable demo page by switching to an iframe and dragging an element 150 pixels in both x and y directions.

Starting URL: http://www.jqueryui.com/draggable/

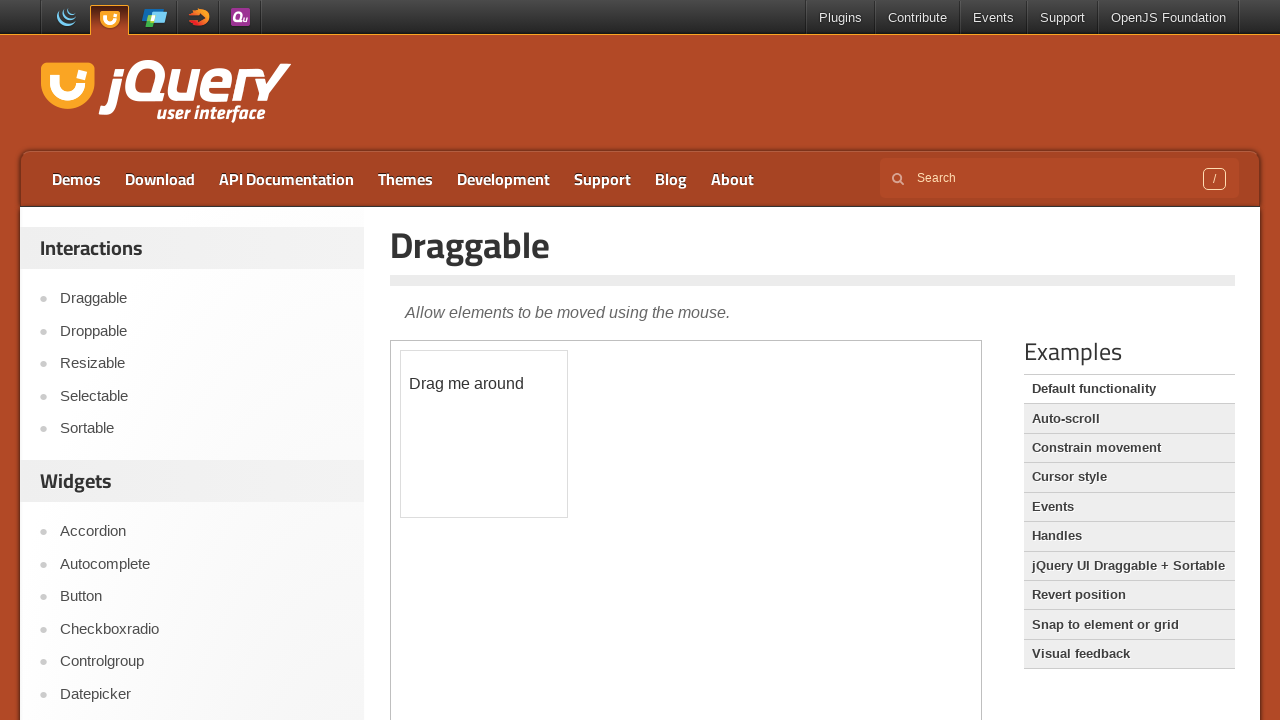

Located the first iframe containing the draggable demo
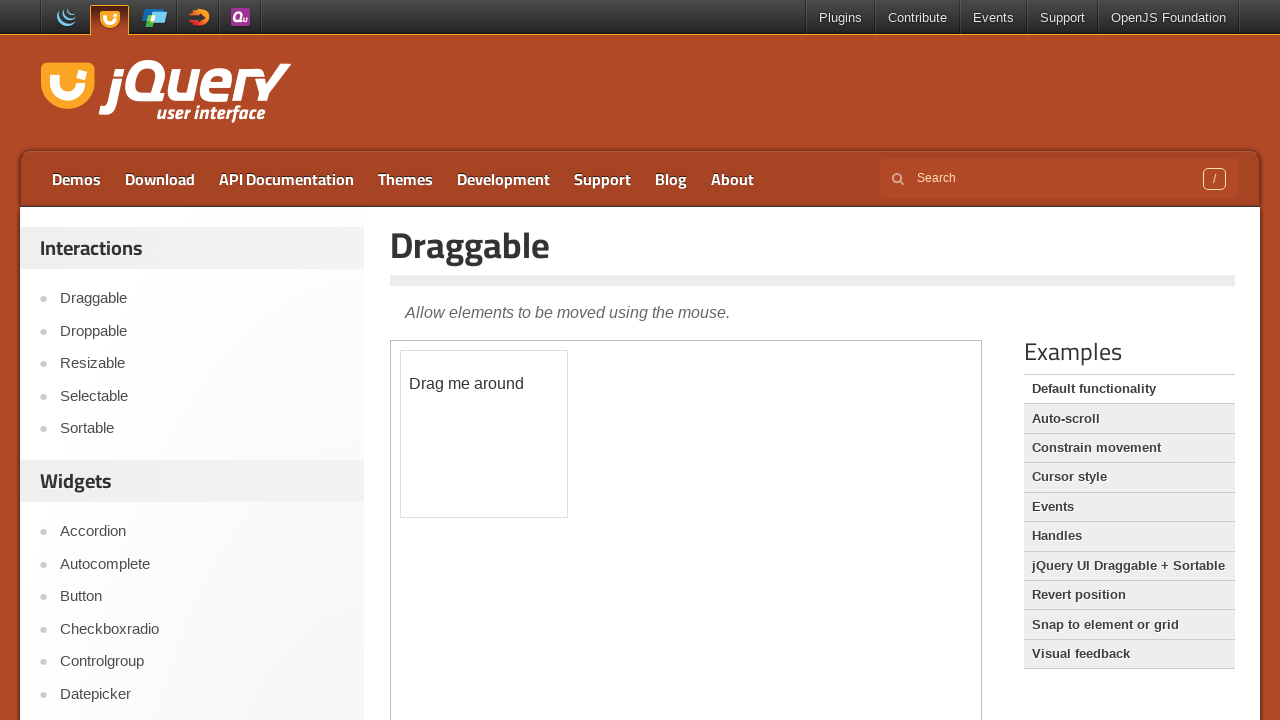

Located the draggable element with ID 'draggable' within the iframe
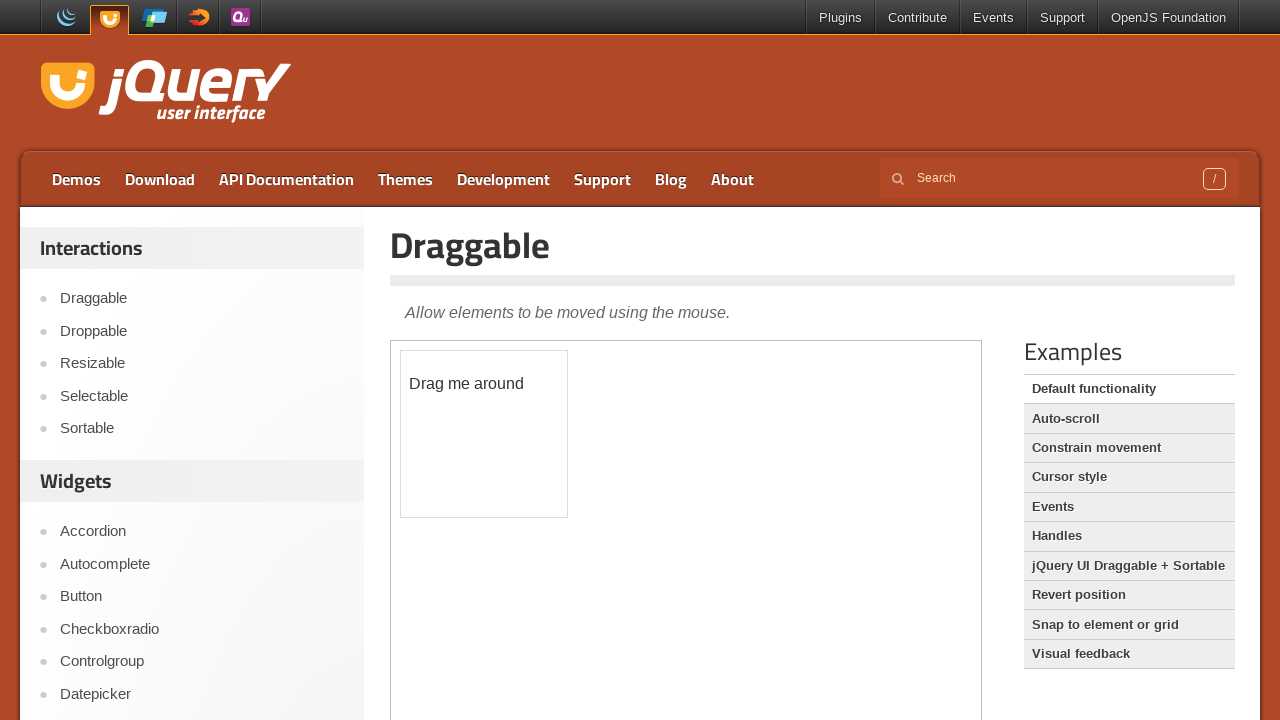

Draggable element is now visible
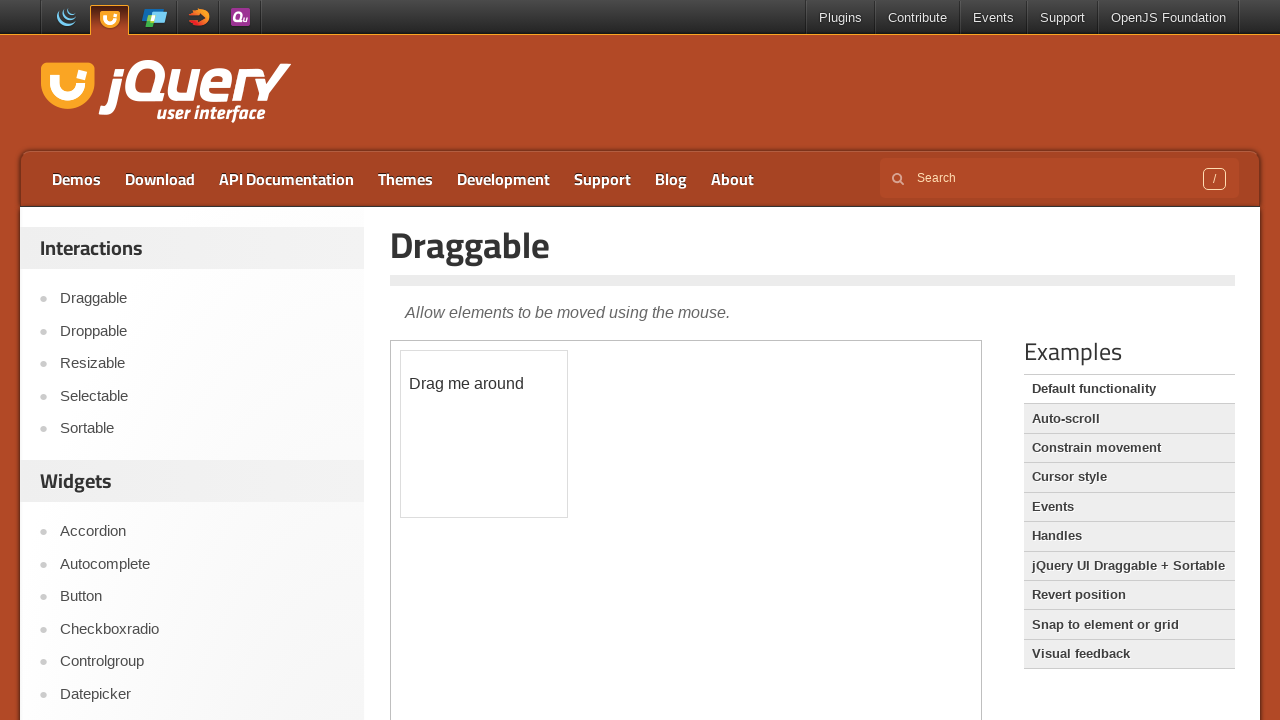

Retrieved bounding box of the draggable element
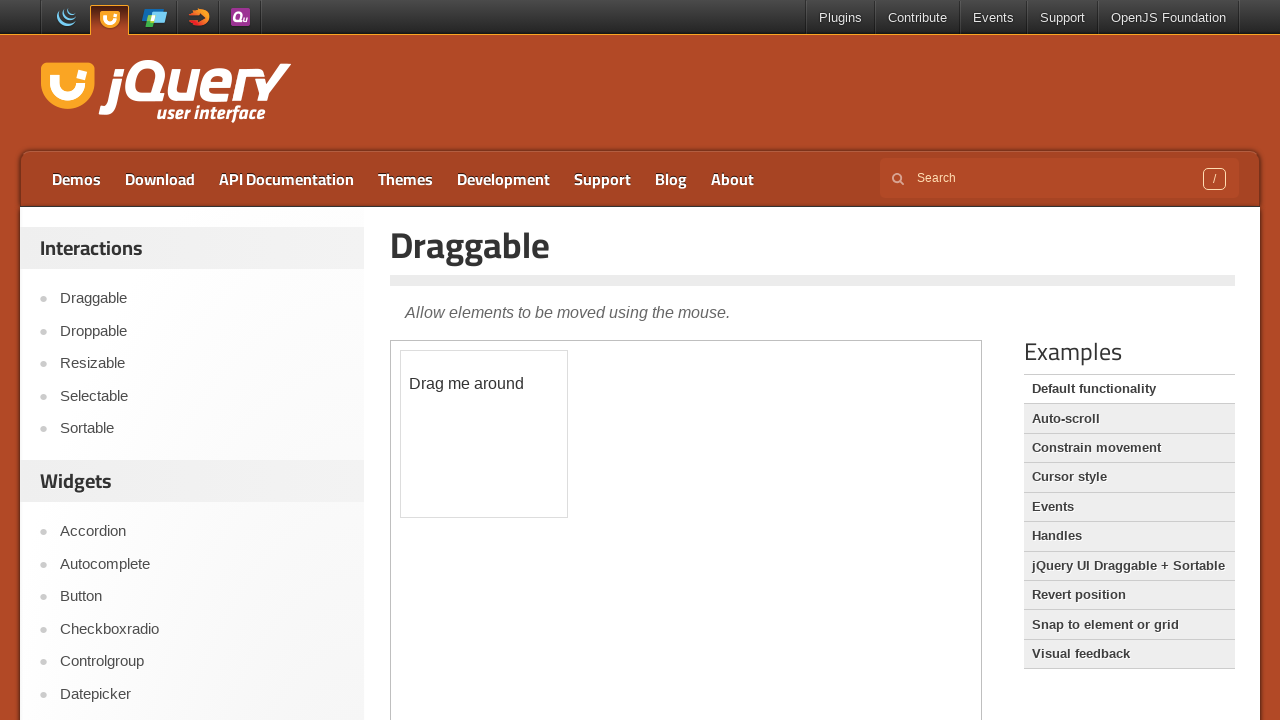

Located iframe element for drag operation
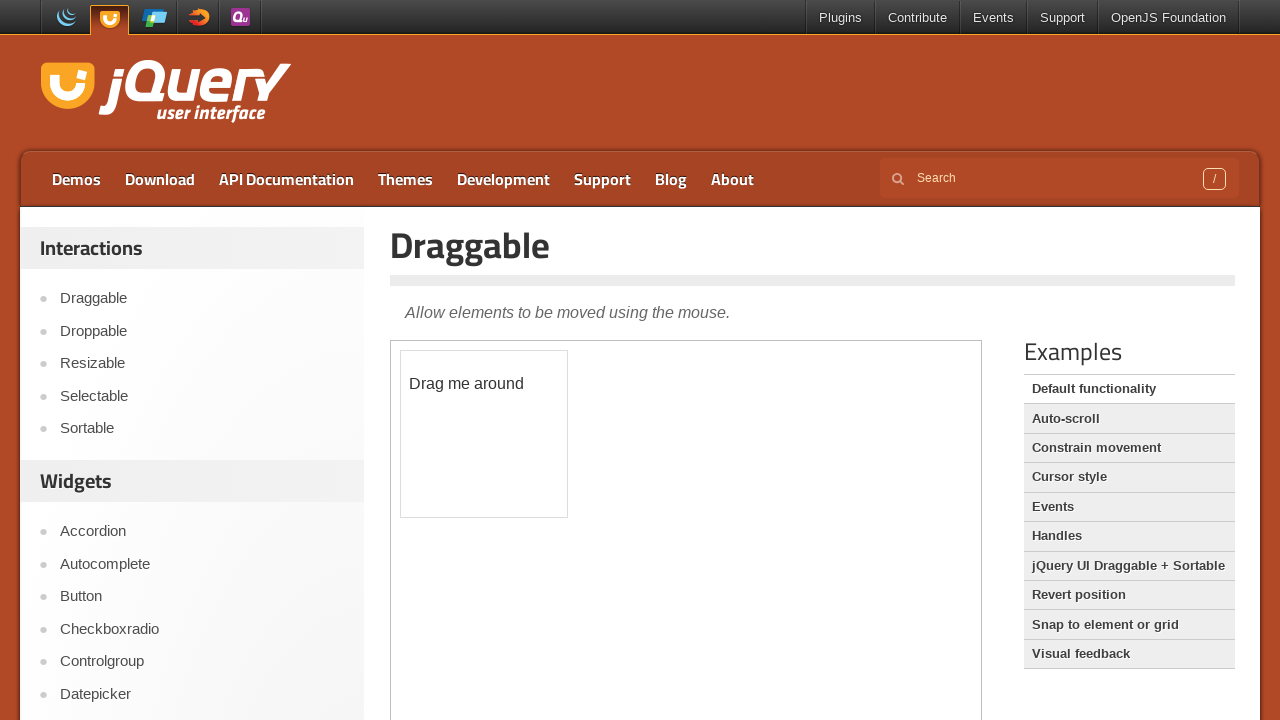

Accessed content frame of the iframe
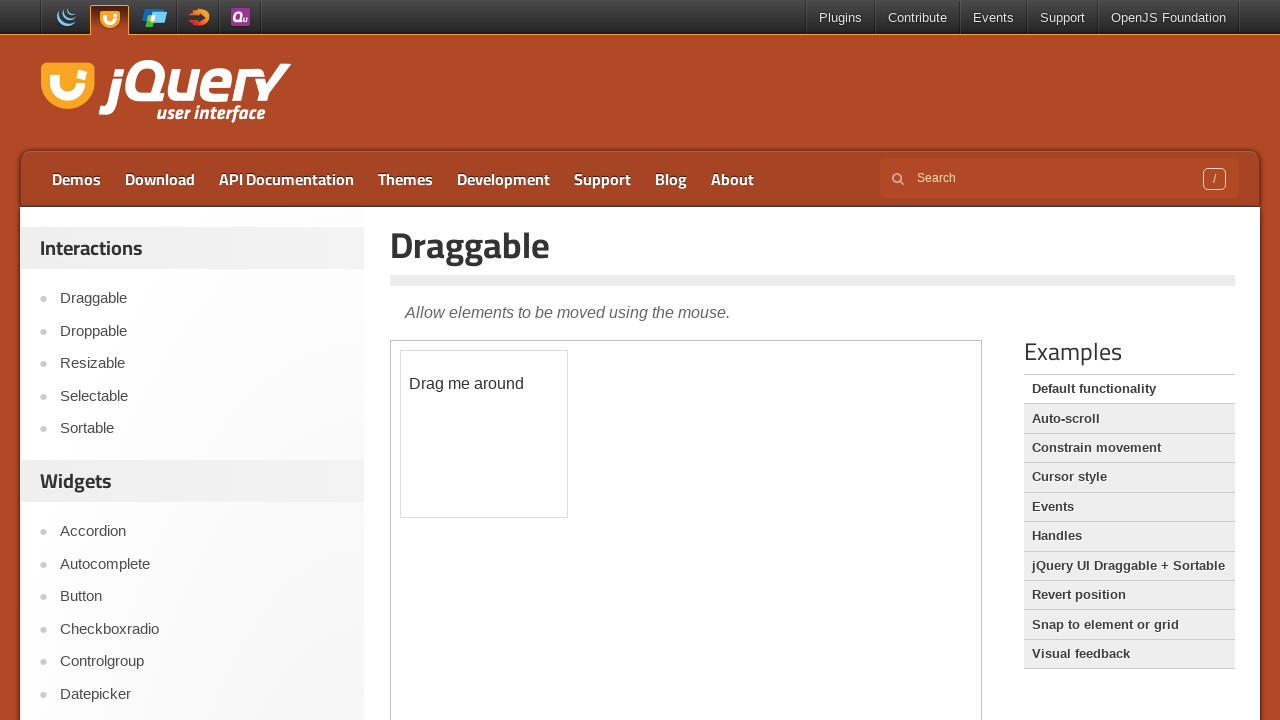

Dragged the draggable element 150 pixels in both x and y directions at (551, 501)
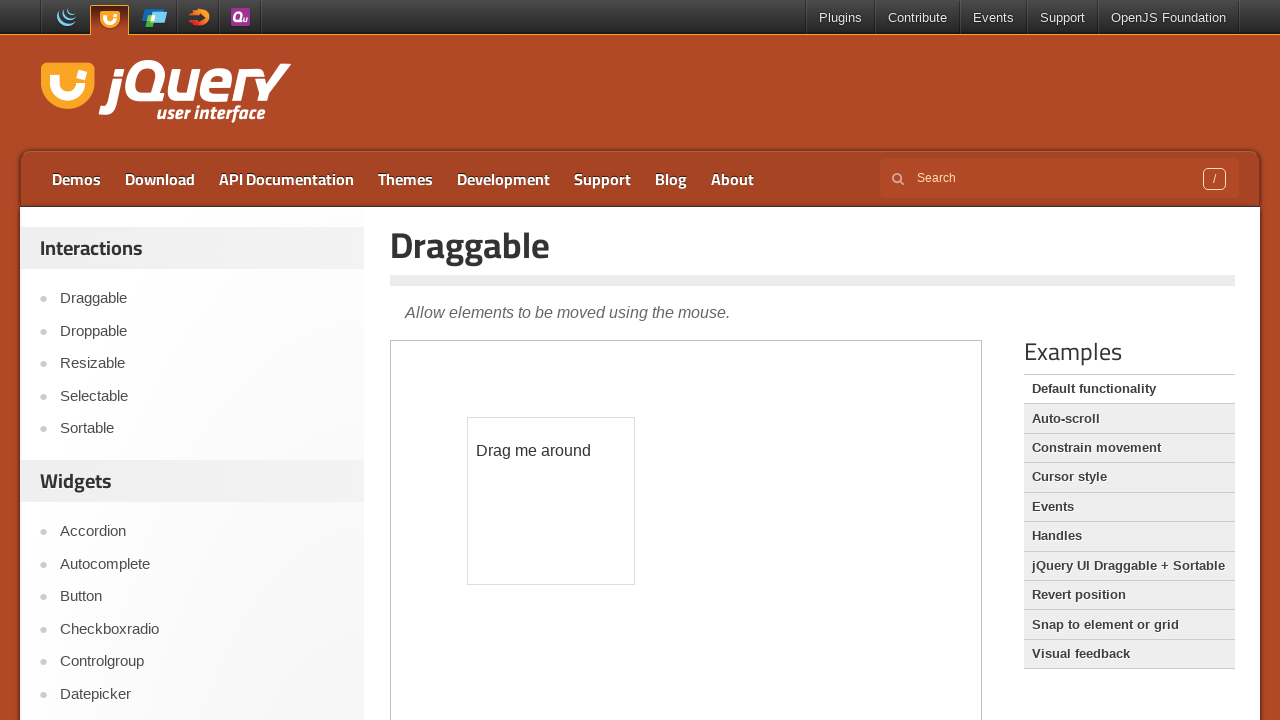

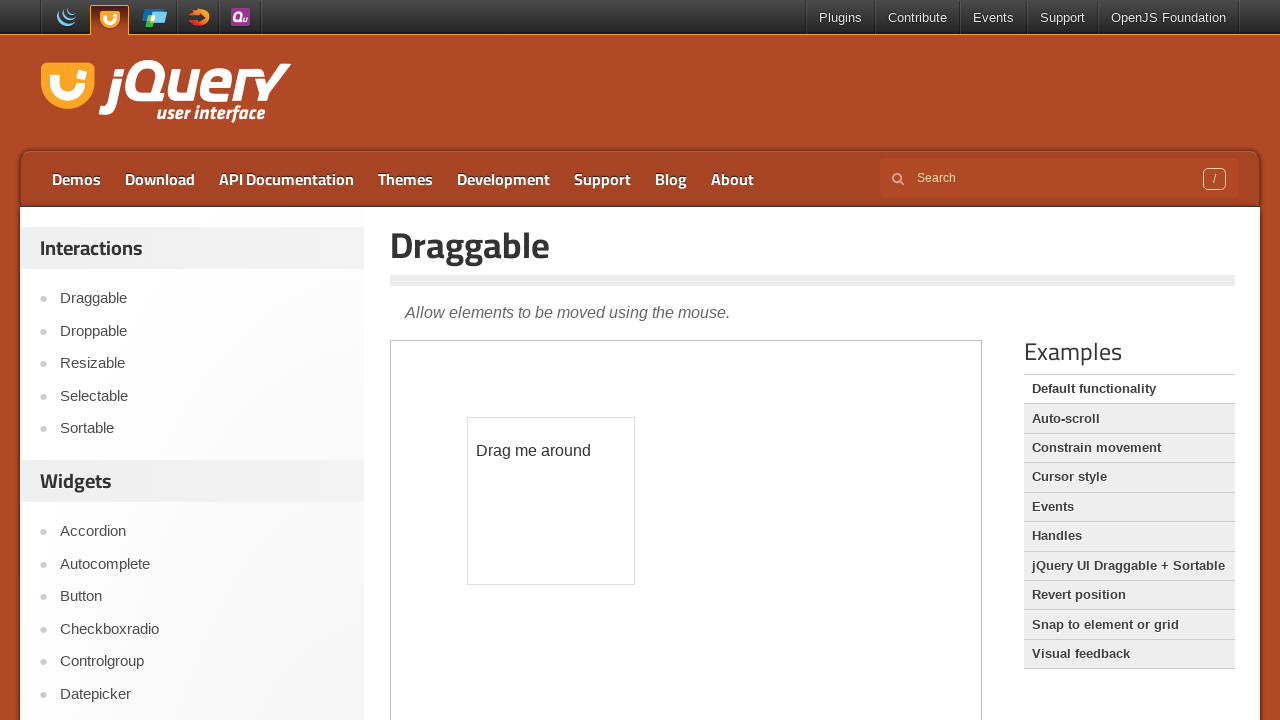